Tests JavaScript dialog boxes (alert, confirm, and prompt) by clicking buttons that trigger each type of dialog and handling them appropriately - accepting the alert, dismissing the confirm, and entering text in the prompt.

Starting URL: https://practice.expandtesting.com/js-dialogs

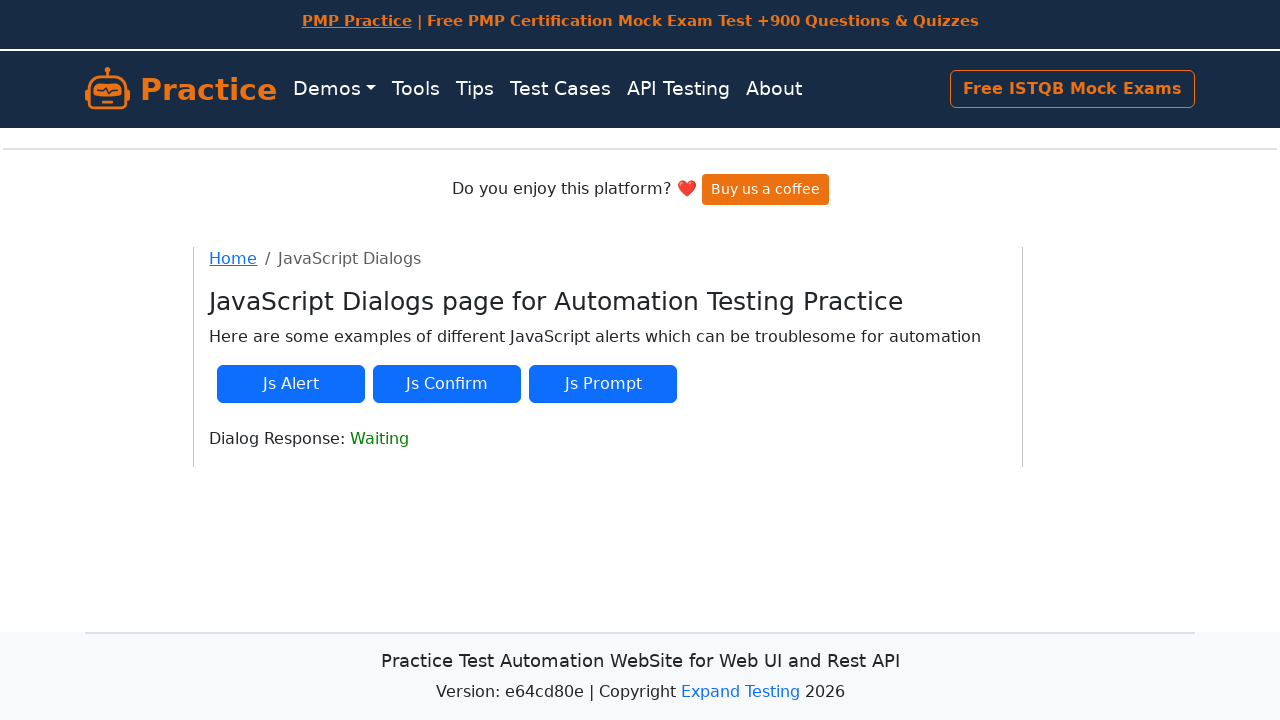

Set up handler for JS Alert dialog
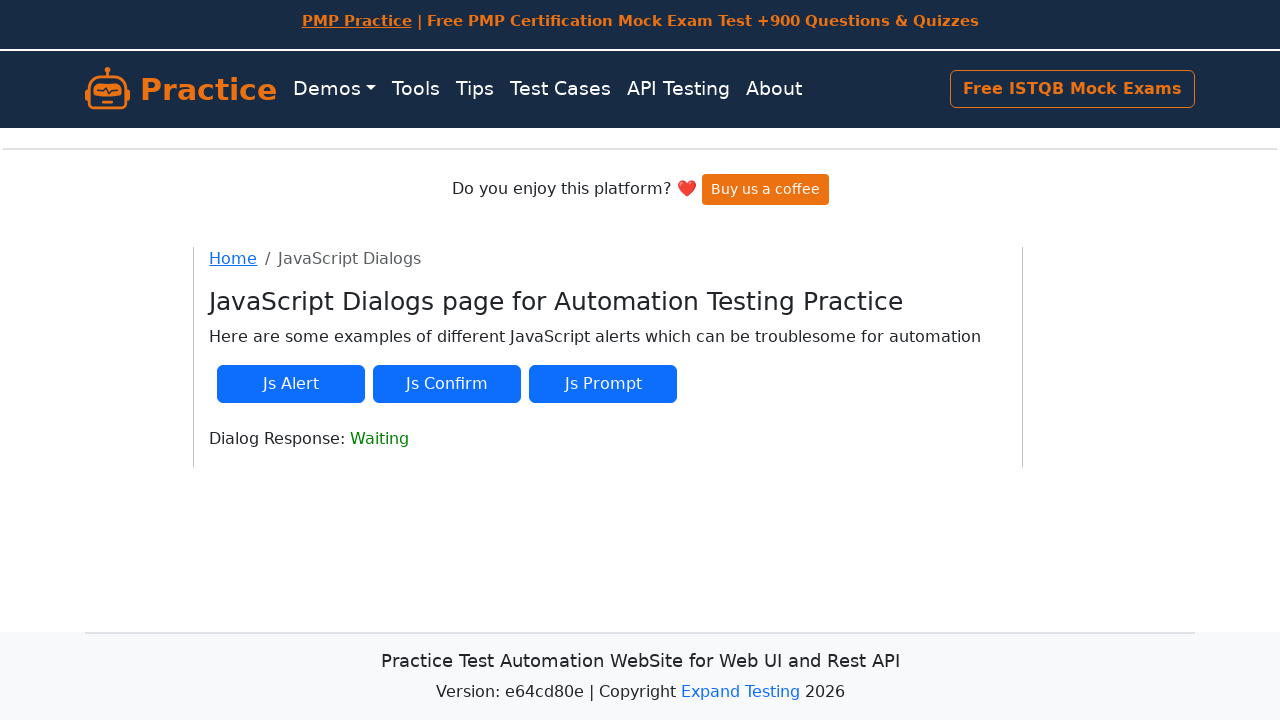

Clicked JS Alert button to trigger alert dialog at (291, 384) on internal:text="Js Alert"i
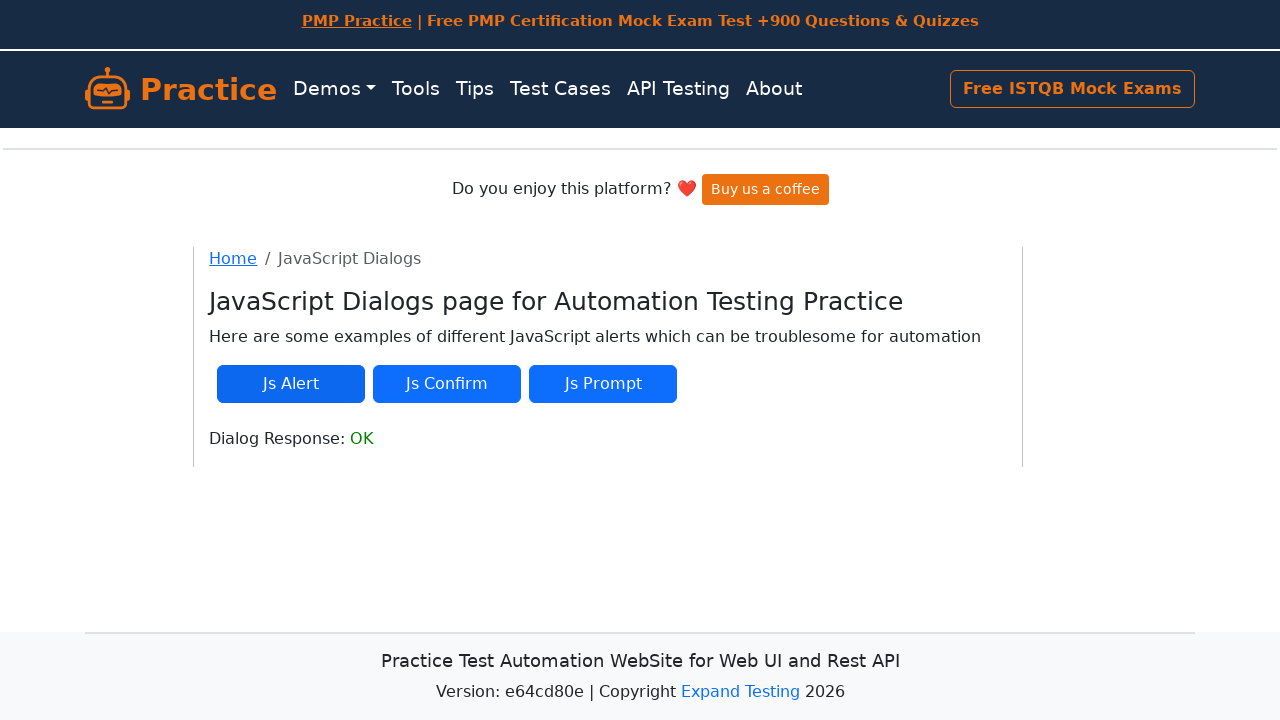

Alert dialog response element loaded
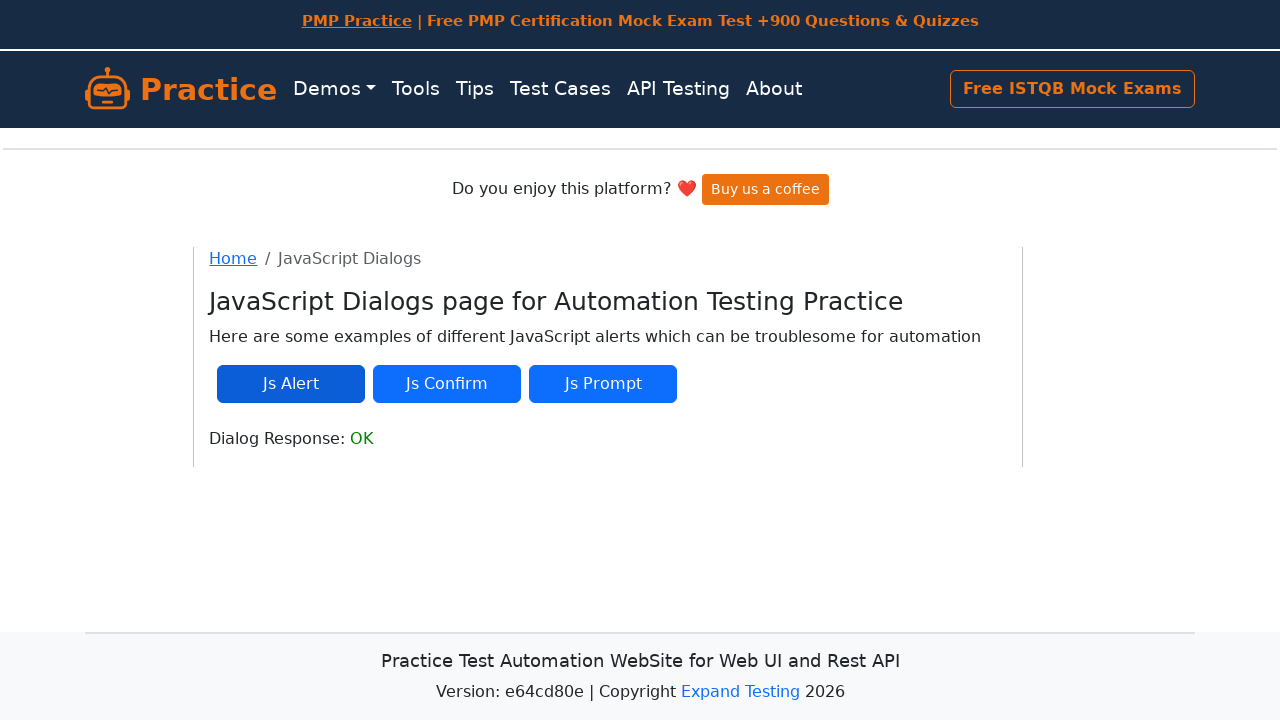

Set up handler for JS Confirm dialog to dismiss it
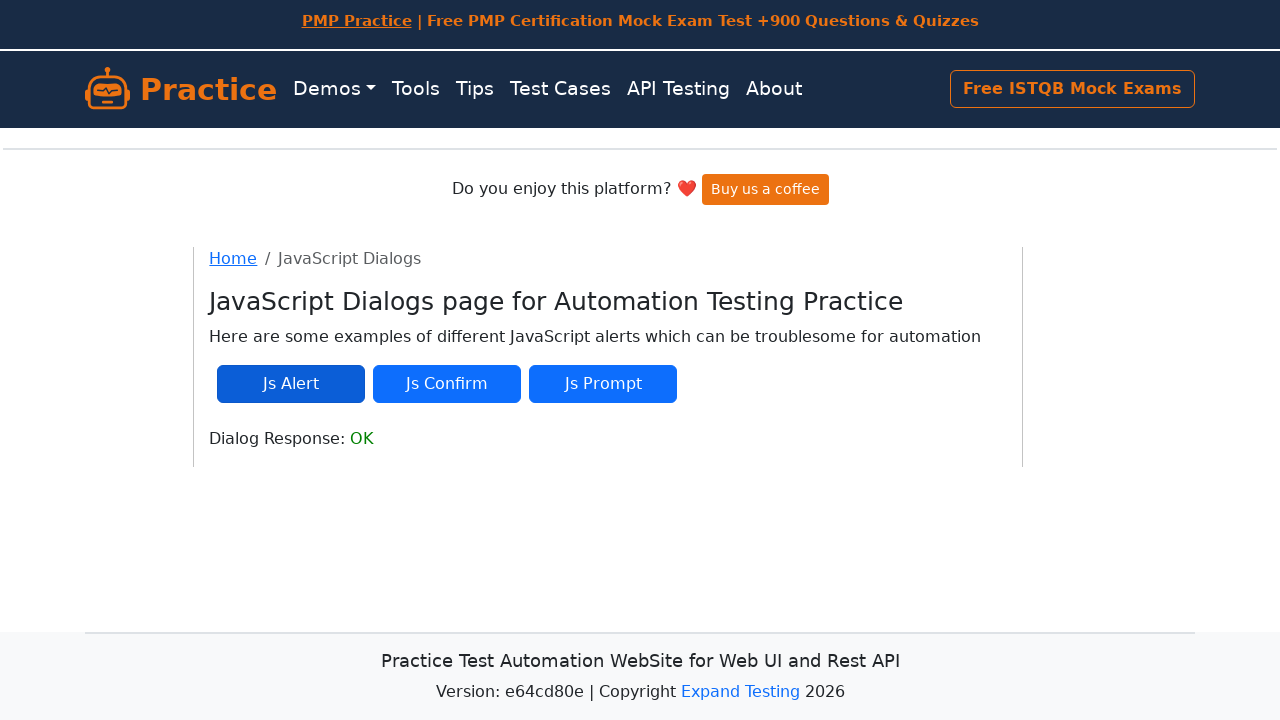

Clicked JS Confirm button to trigger confirm dialog at (447, 384) on internal:text="Js Confirm"i
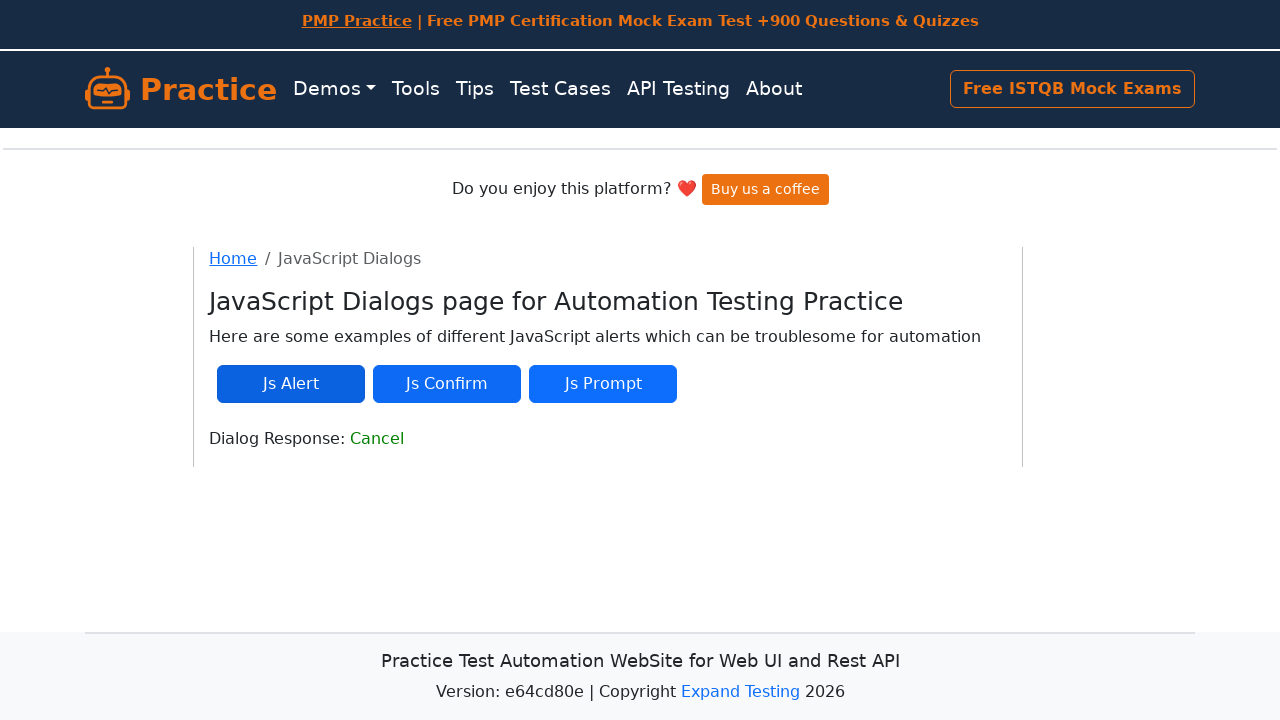

Confirm dialog response element loaded showing Cancel
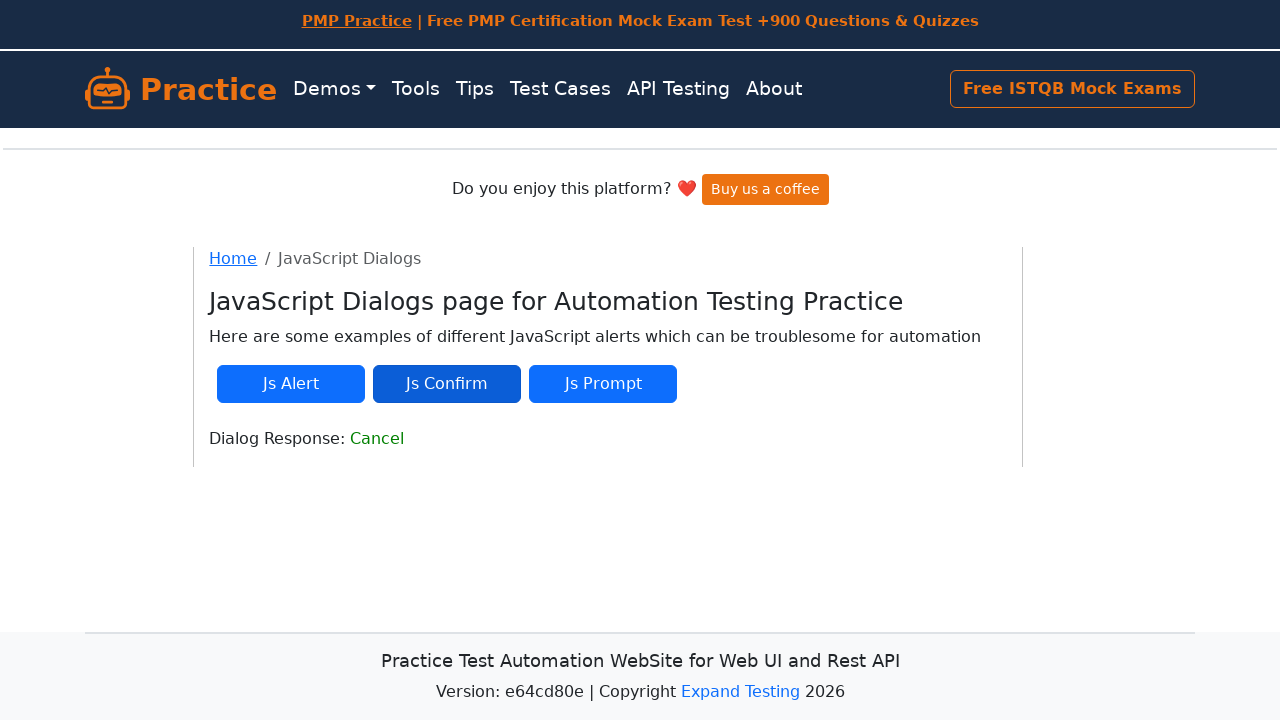

Set up handler for JS Prompt dialog to enter text
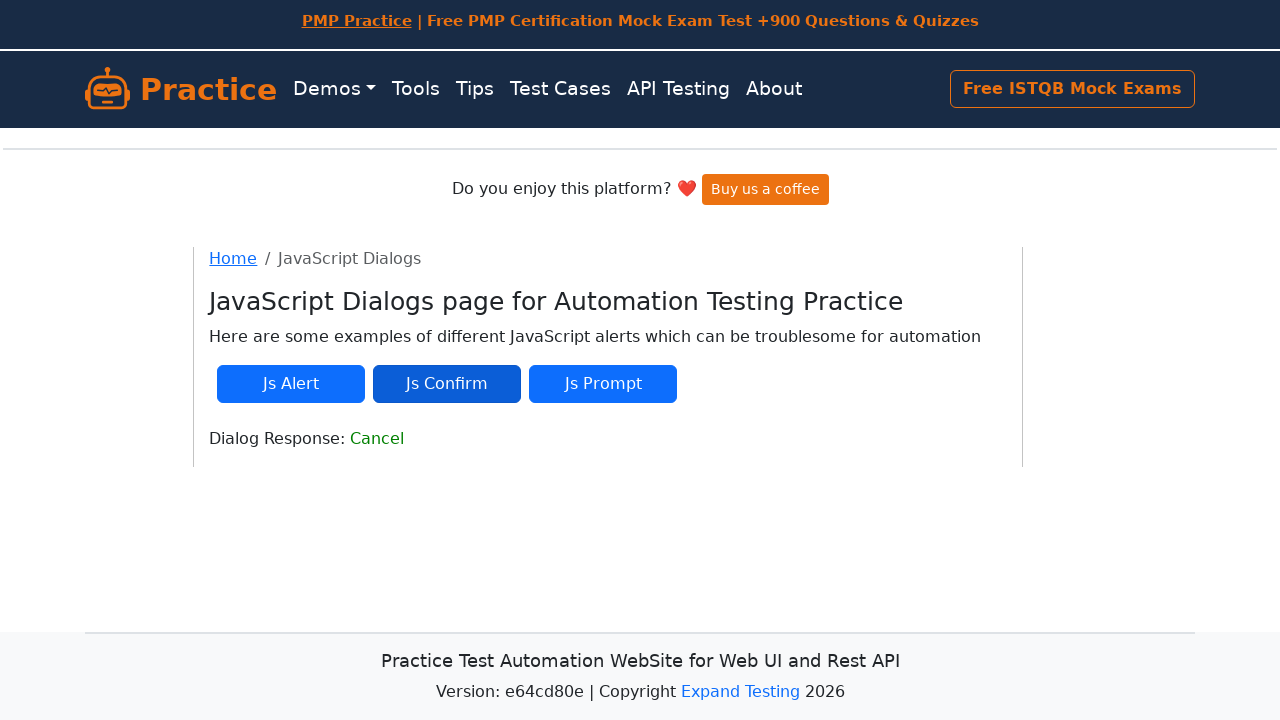

Clicked JS Prompt button to trigger prompt dialog at (603, 384) on internal:text="Js Prompt"i
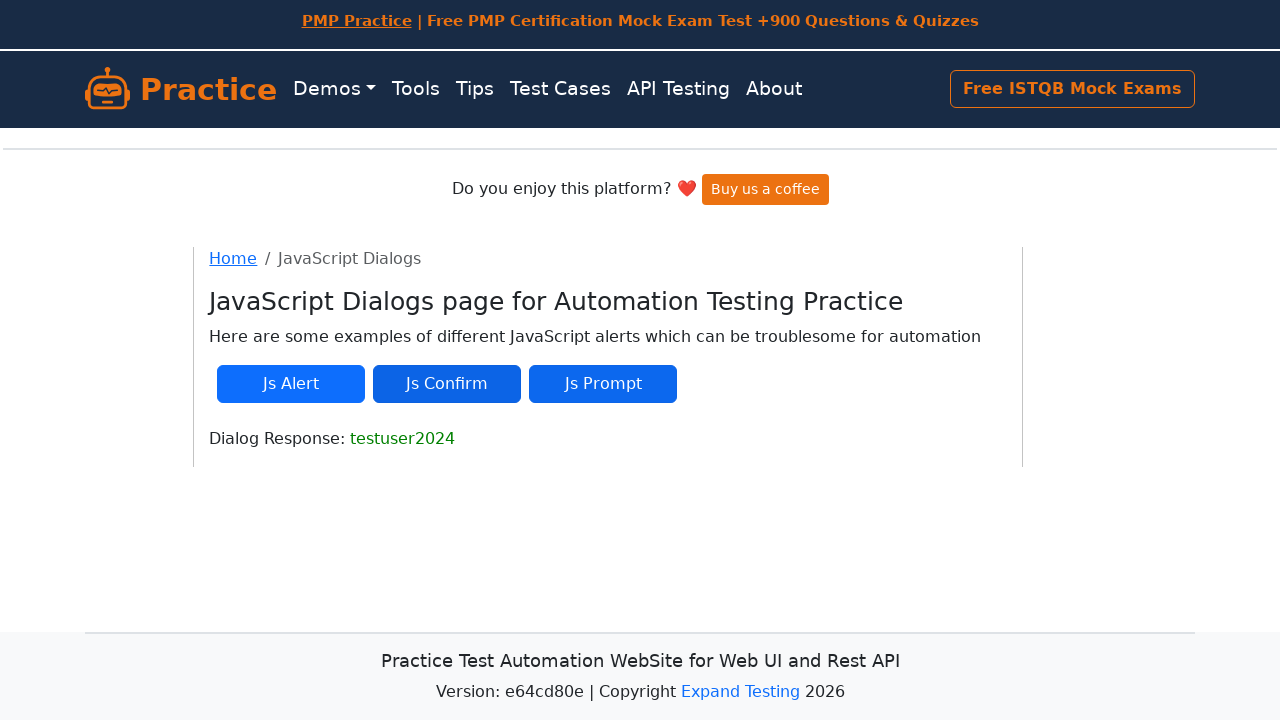

Prompt dialog response element loaded showing entered text 'testuser2024'
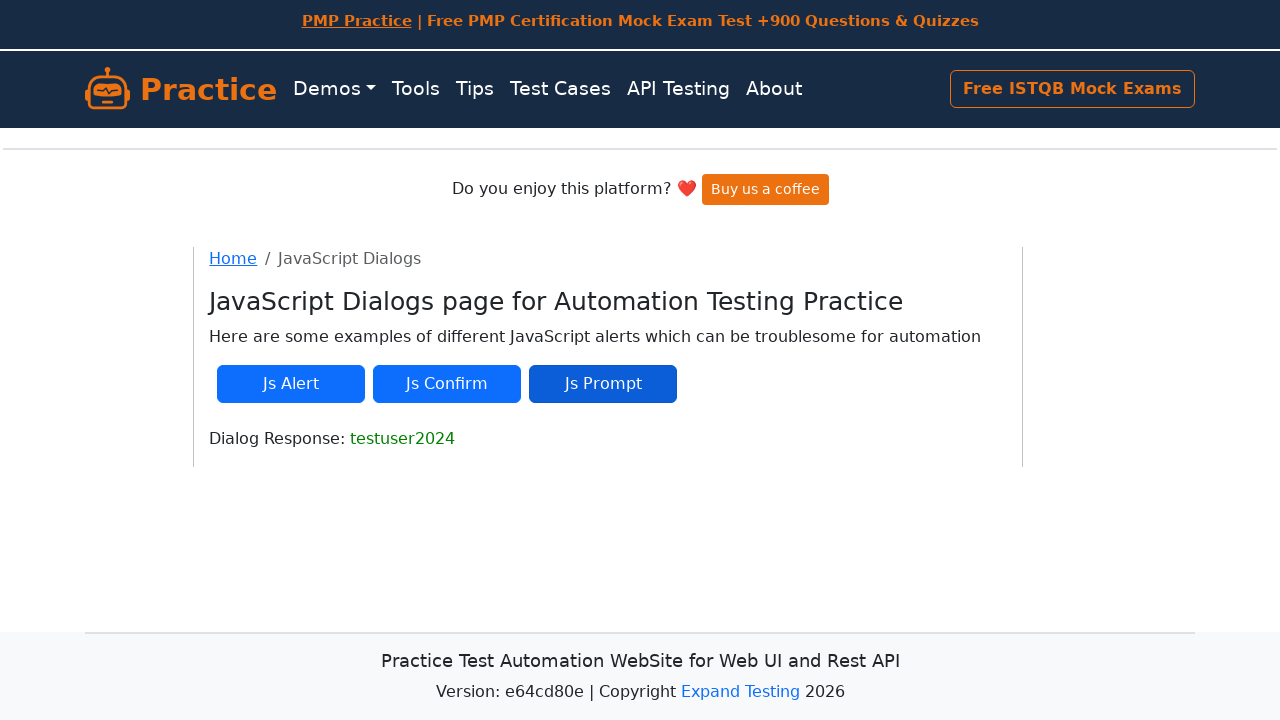

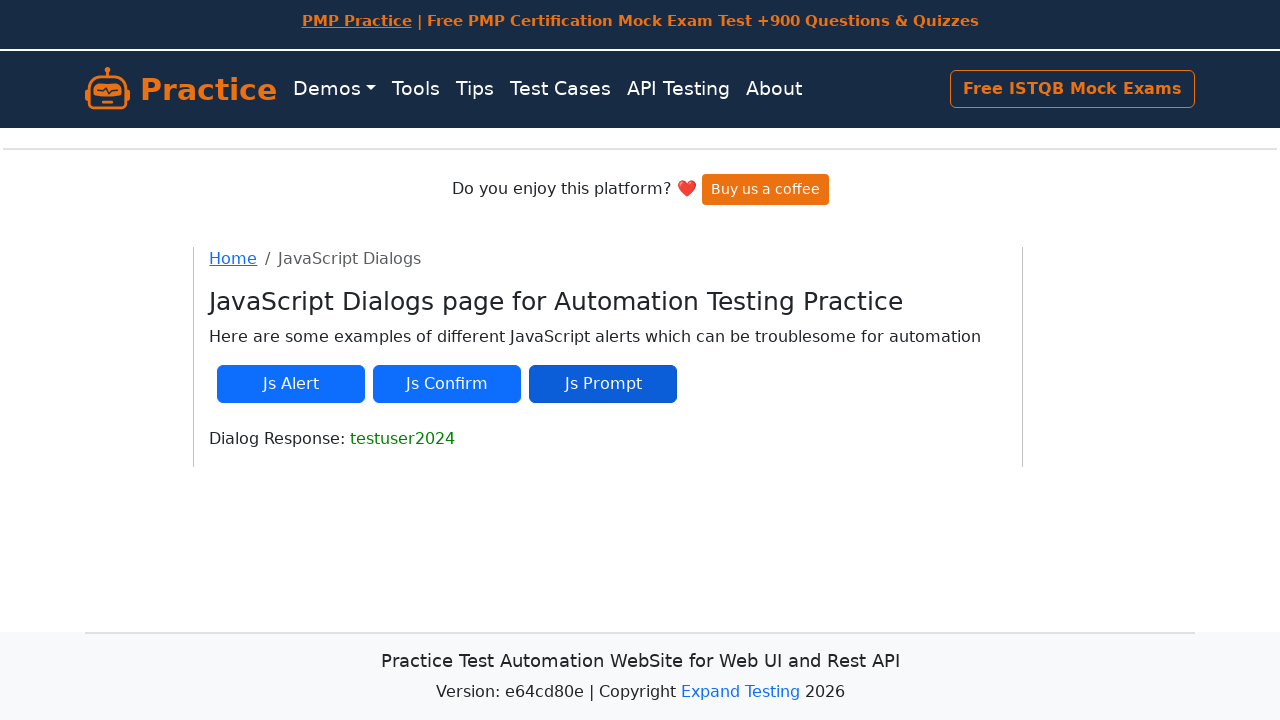